Expands all state-level accordion sections (Sul, Centro-Oeste, Norte, Nordeste, Sudeste) on the Brazilian COVID-19 dashboard to reveal state-by-state data

Starting URL: https://covid.saude.gov.br

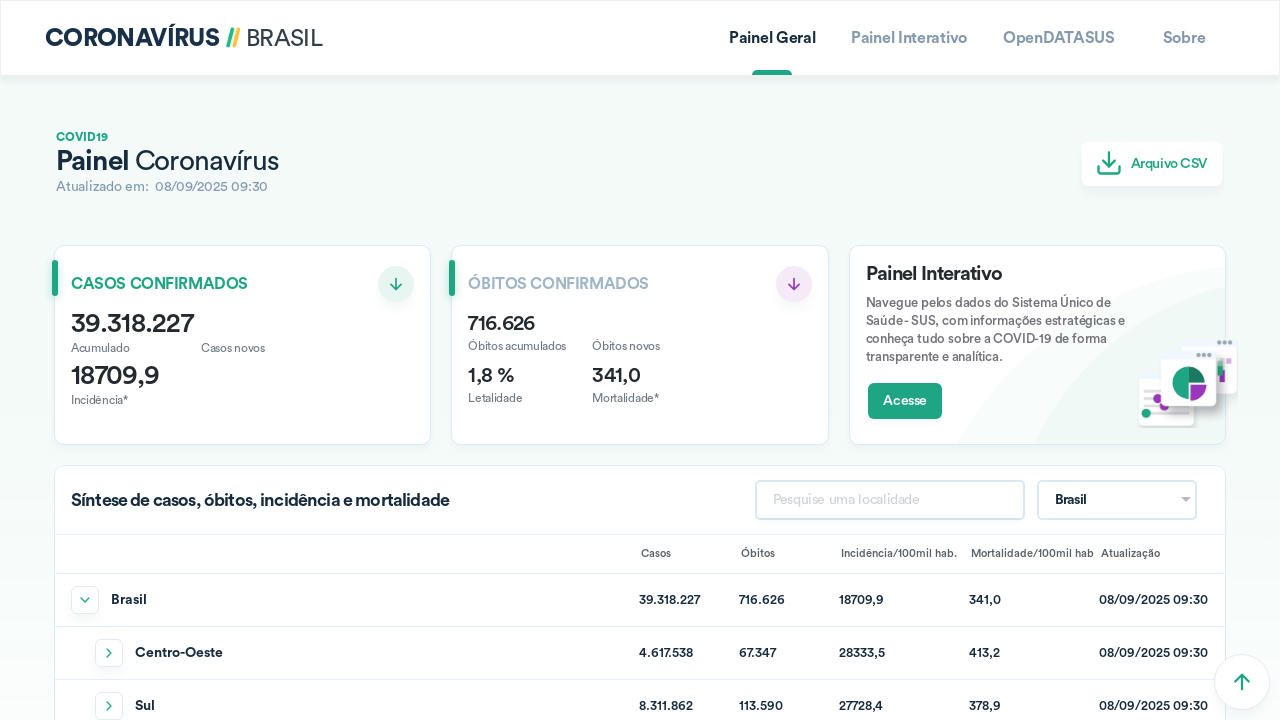

Waited for page to reach networkidle state
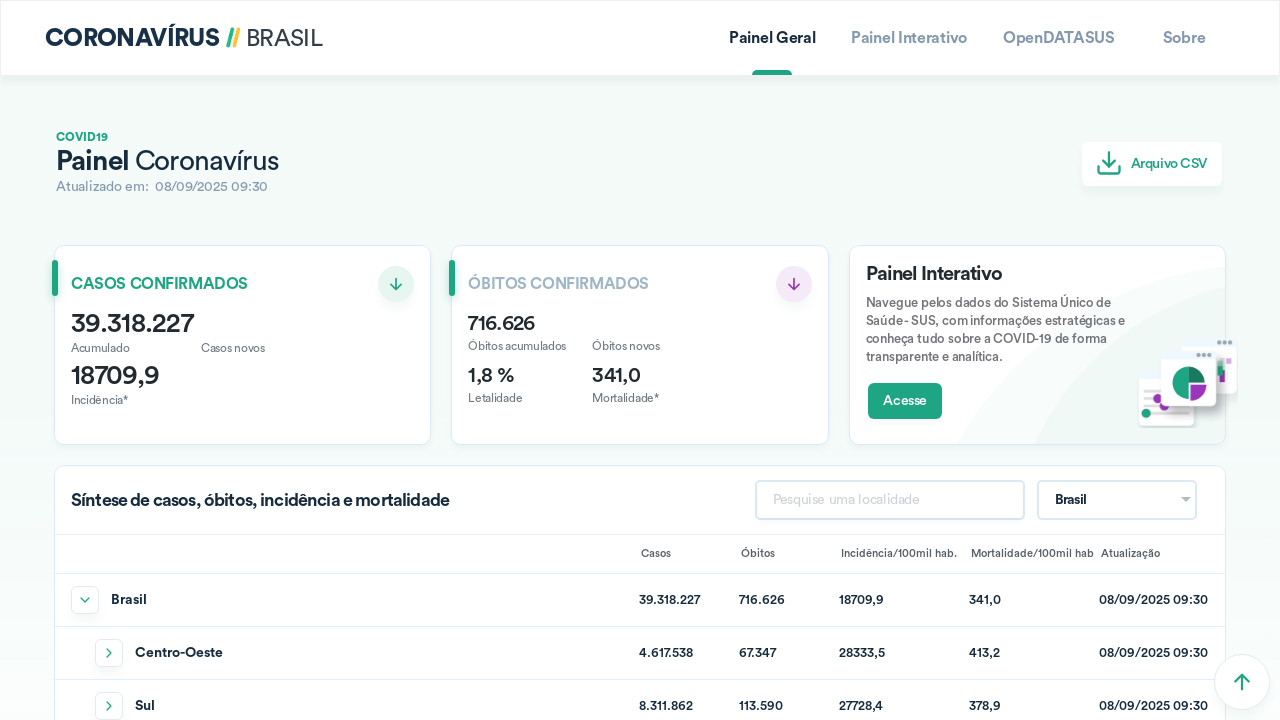

Waited 5 seconds for dashboard to fully initialize
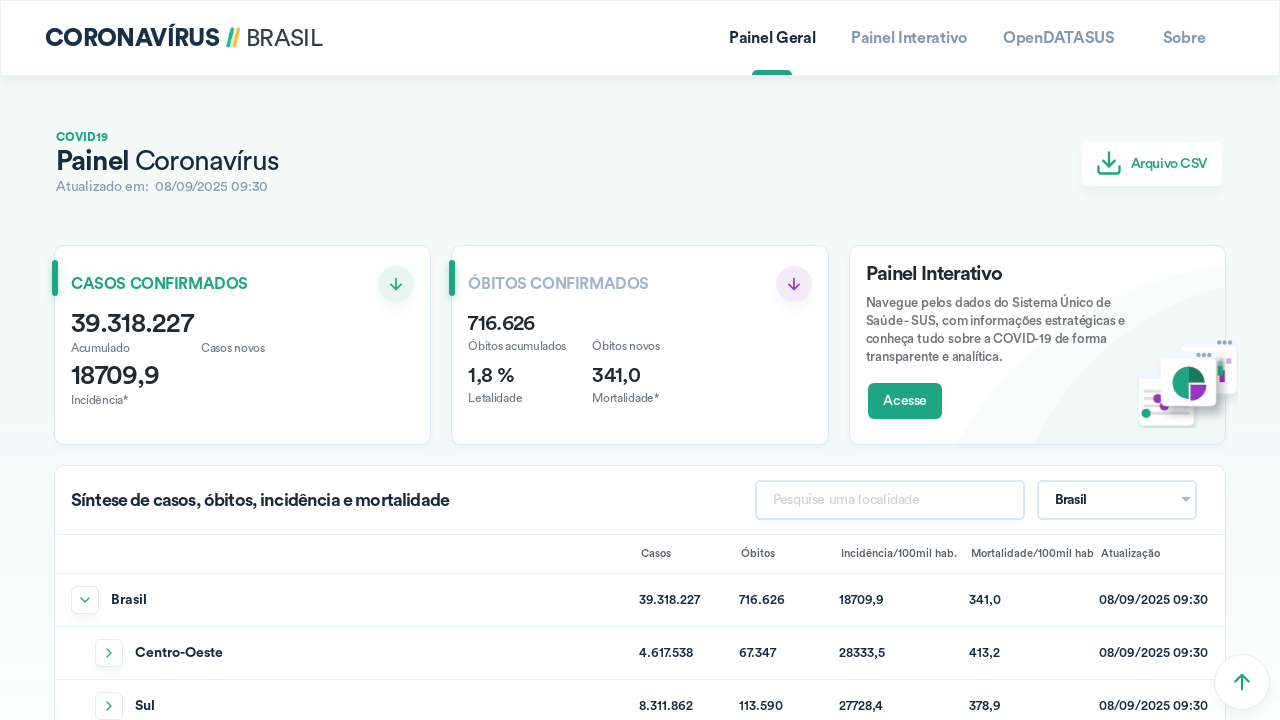

Clicked Sul (South) region accordion to expand state-level data at (109, 653) on xpath=/html/body/app-root/ion-app/ion-router-outlet/app-home/ion-content/painel-
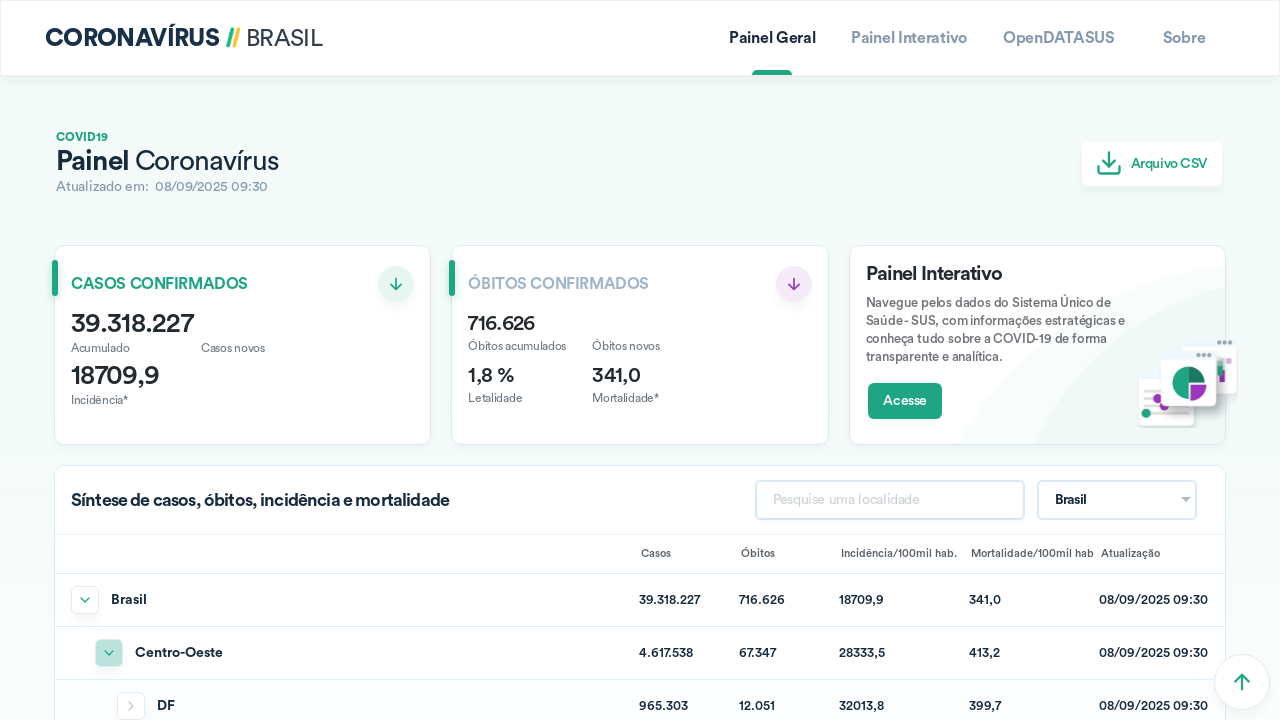

Waited 1 second for Sul section to expand
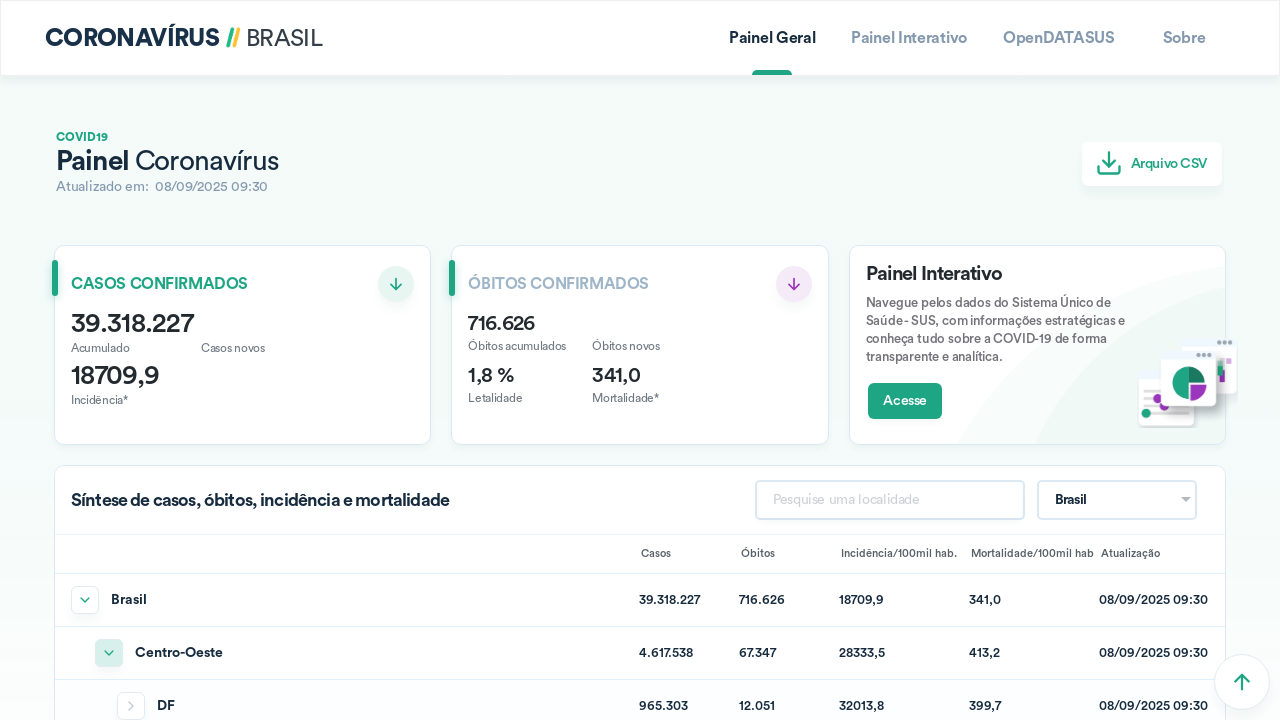

Clicked Centro-Oeste (Central-West) region accordion to expand state-level data at (109, 398) on xpath=/html/body/app-root/ion-app/ion-router-outlet/app-home/ion-content/painel-
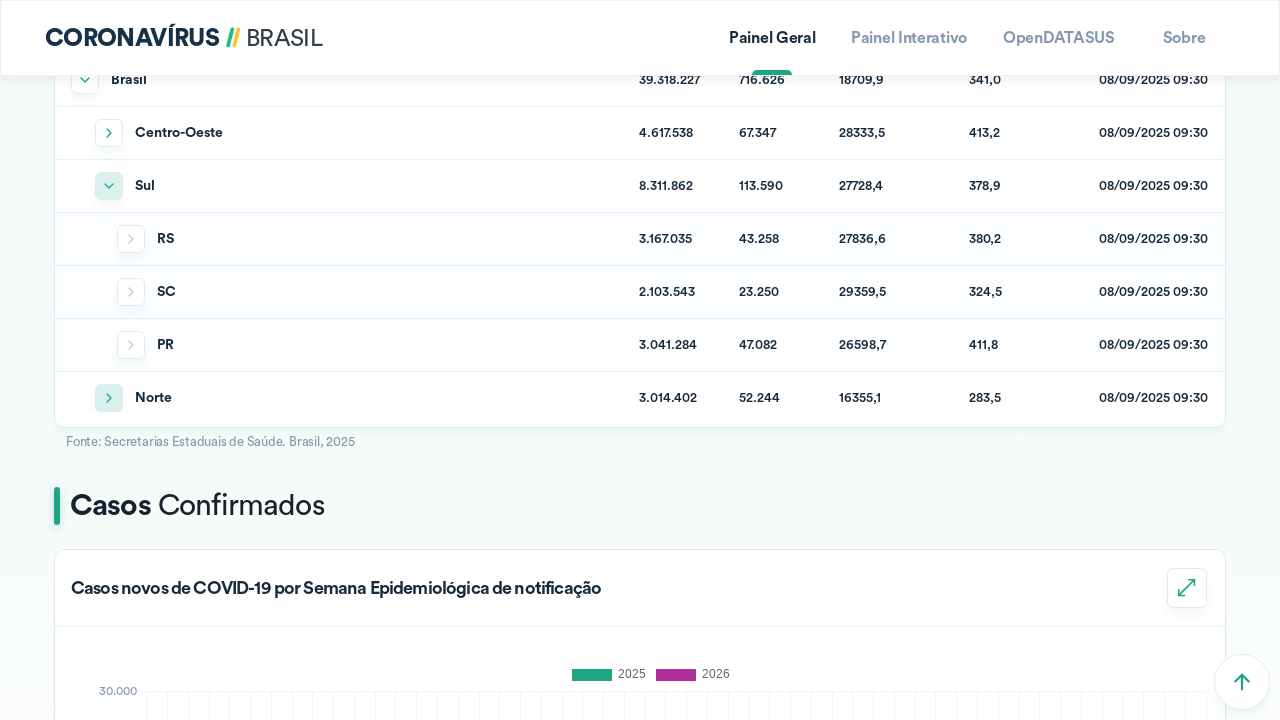

Waited 1 second for Centro-Oeste section to expand
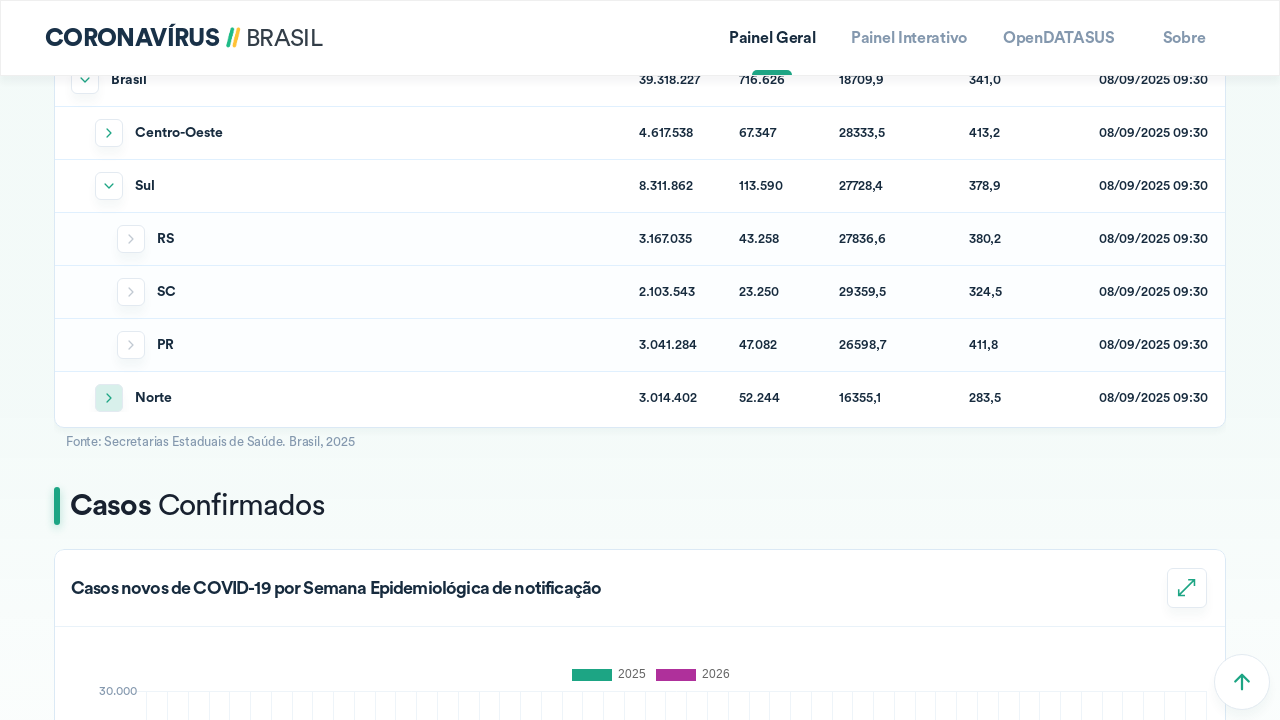

Clicked Norte (North) region accordion to expand state-level data at (109, 398) on xpath=/html/body/app-root/ion-app/ion-router-outlet/app-home/ion-content/painel-
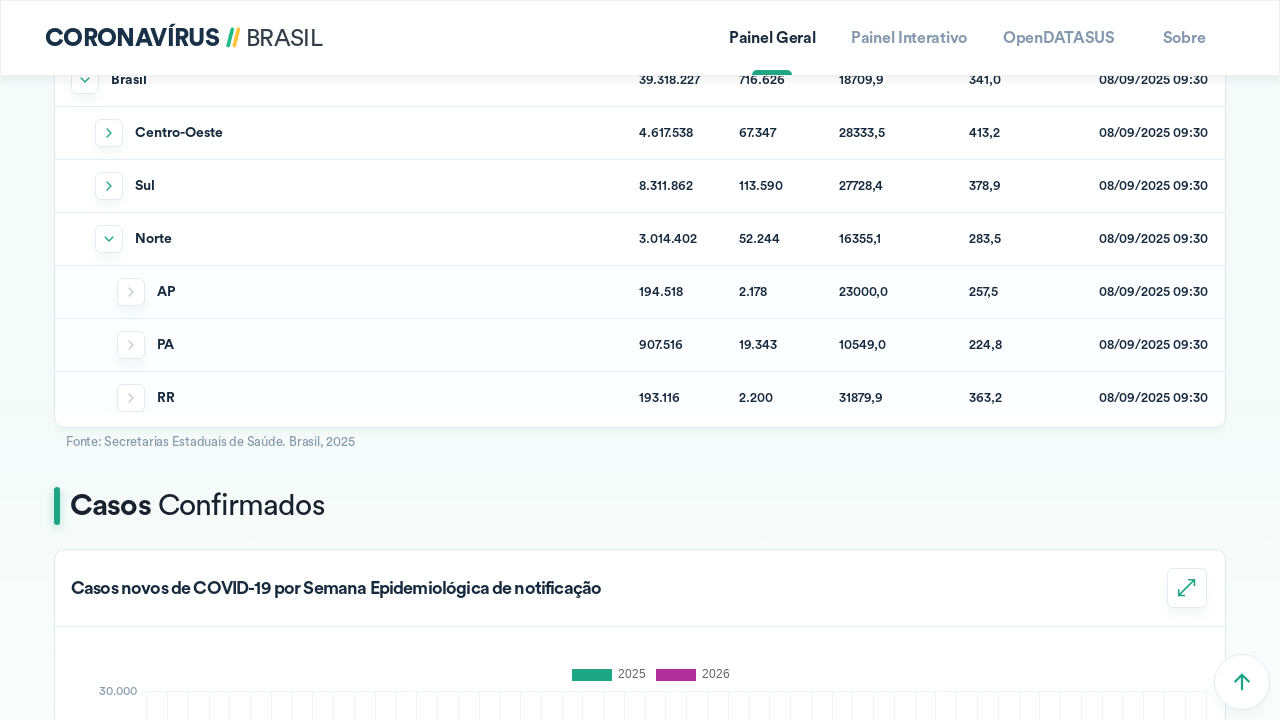

Waited 1 second for Norte section to expand
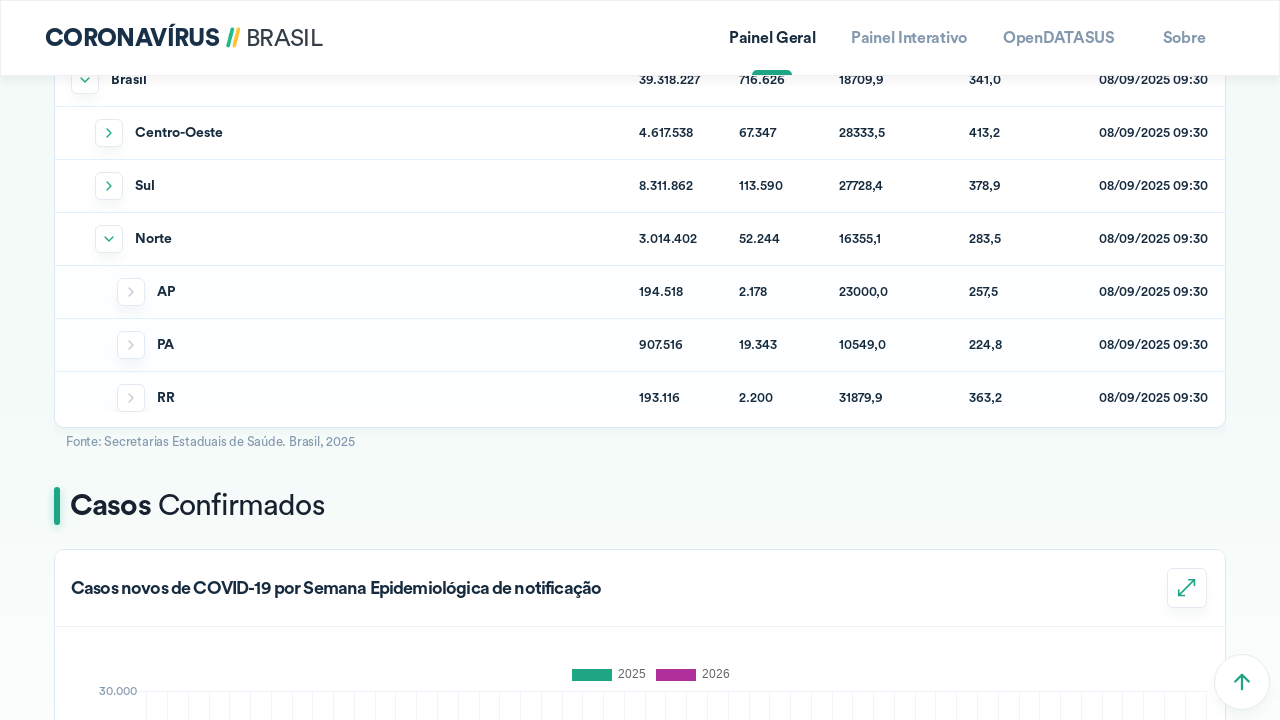

Clicked Nordeste (Northeast) region accordion to expand state-level data at (109, 329) on xpath=/html/body/app-root/ion-app/ion-router-outlet/app-home/ion-content/painel-
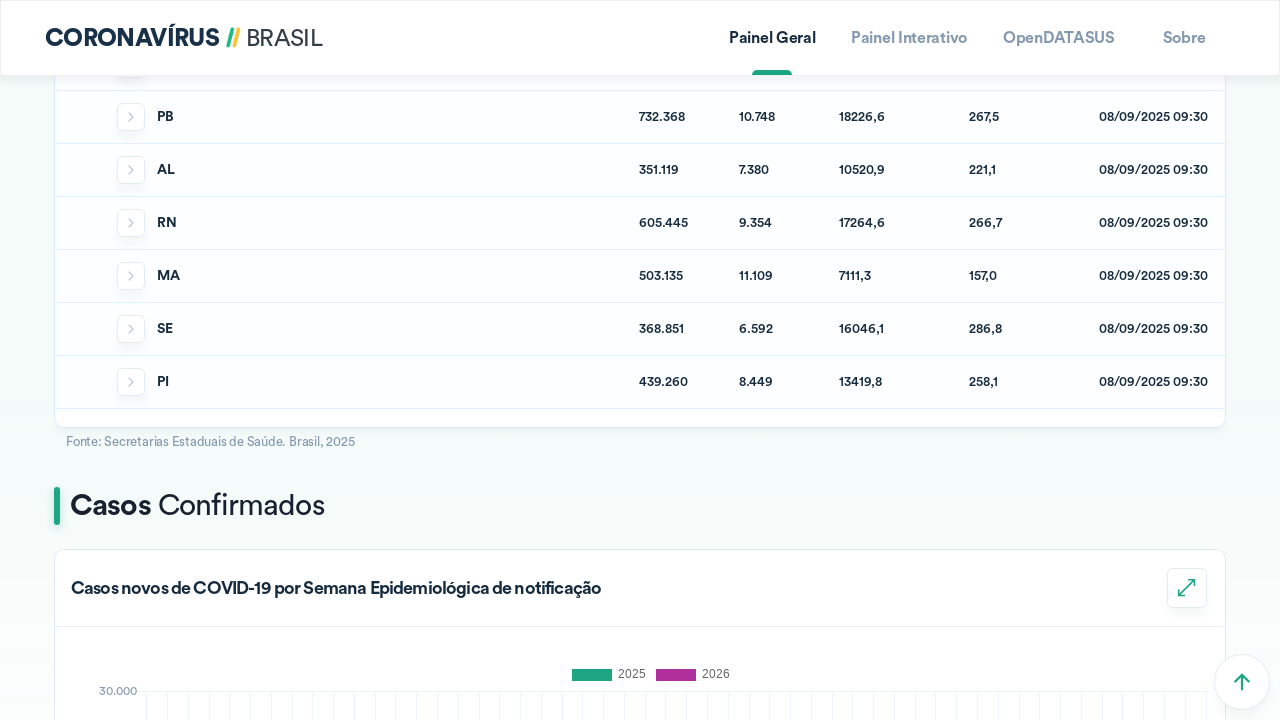

Waited 1 second for Nordeste section to expand
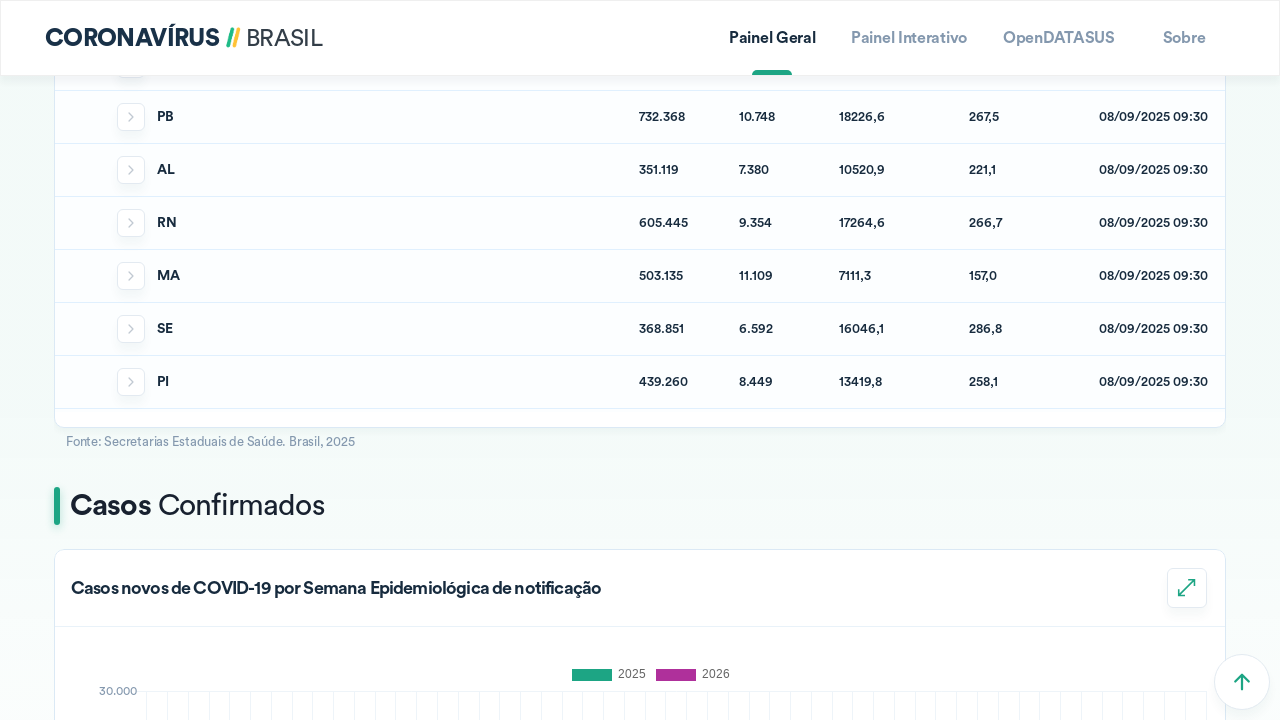

Clicked Sudeste (Southeast) region accordion to expand state-level data at (109, 382) on xpath=/html/body/app-root/ion-app/ion-router-outlet/app-home/ion-content/painel-
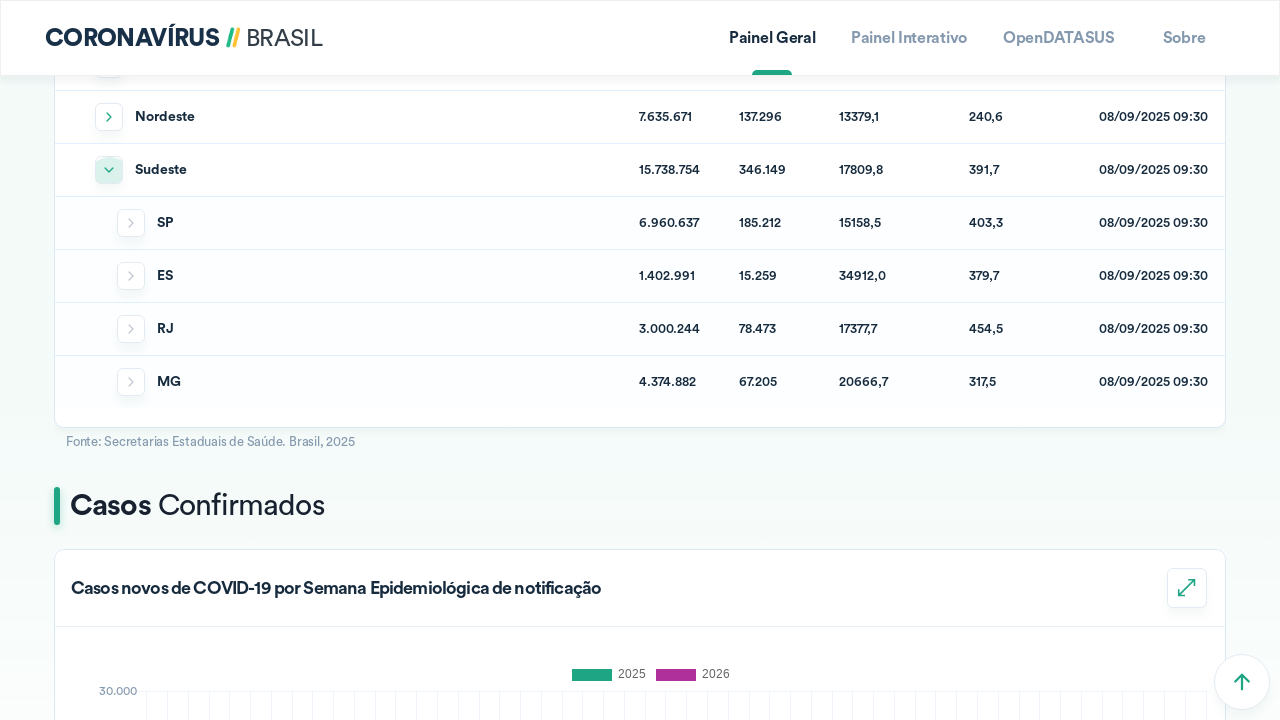

All state-level COVID-19 data loaded and visible
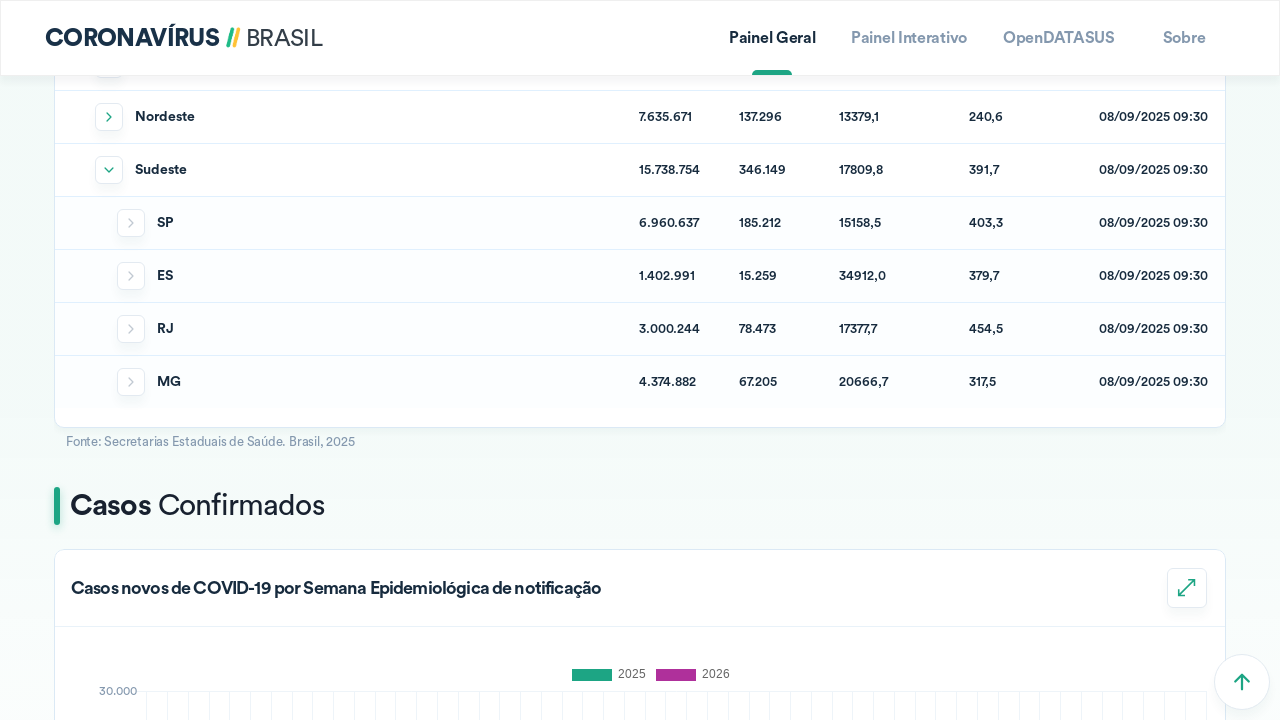

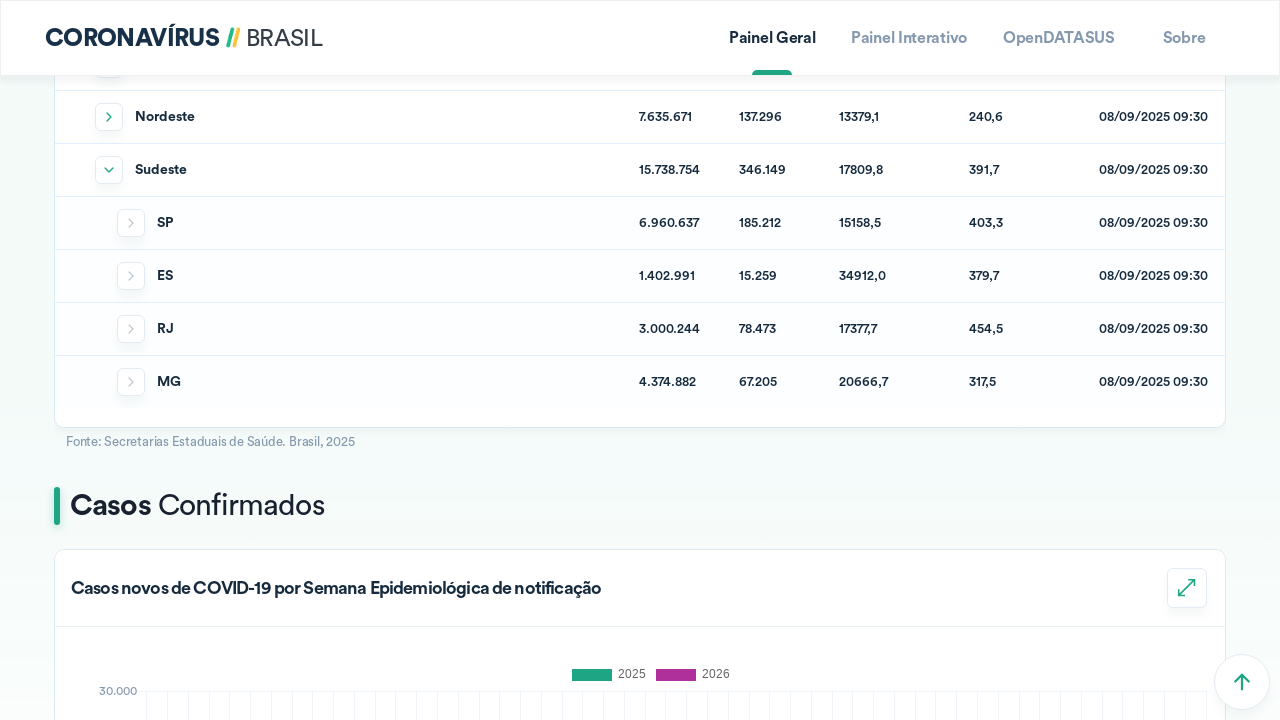